Tests browser window and tab handling by opening new tabs/windows, switching between them, reading content from each, and closing them

Starting URL: https://demoqa.com/browser-windows

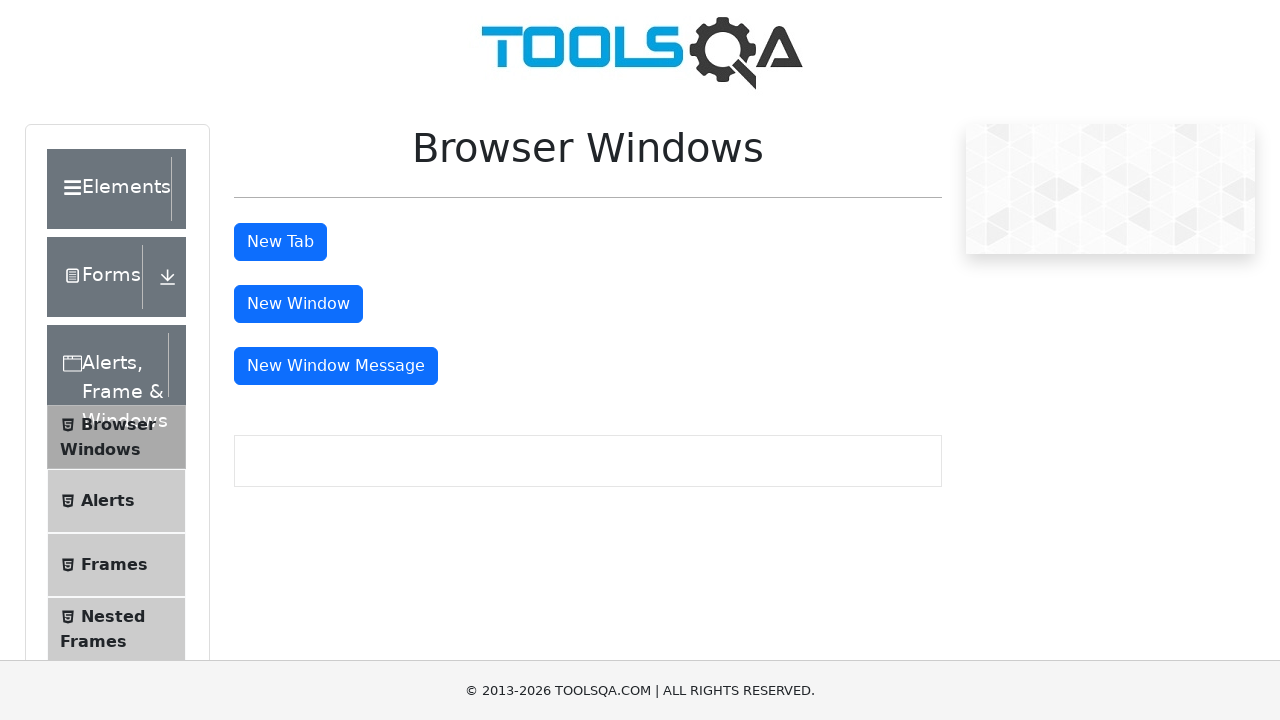

Clicked button to open new tab at (280, 242) on #tabButton
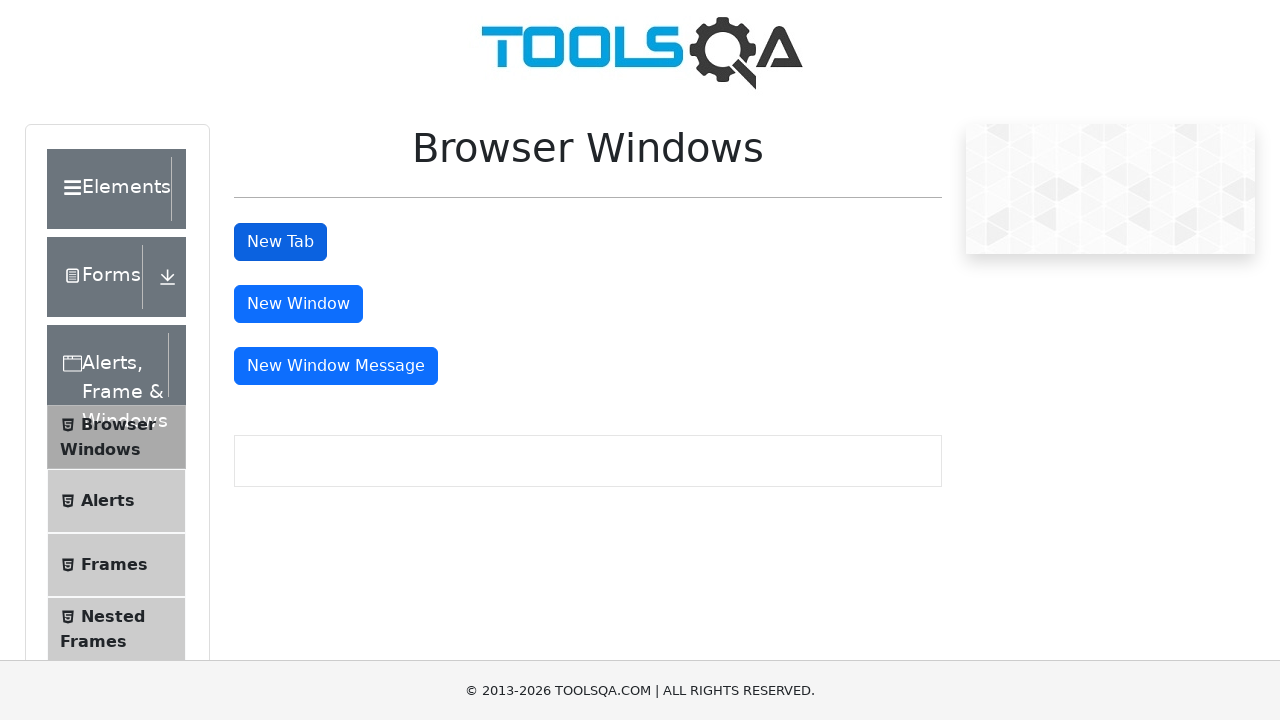

Retrieved newly opened page from context
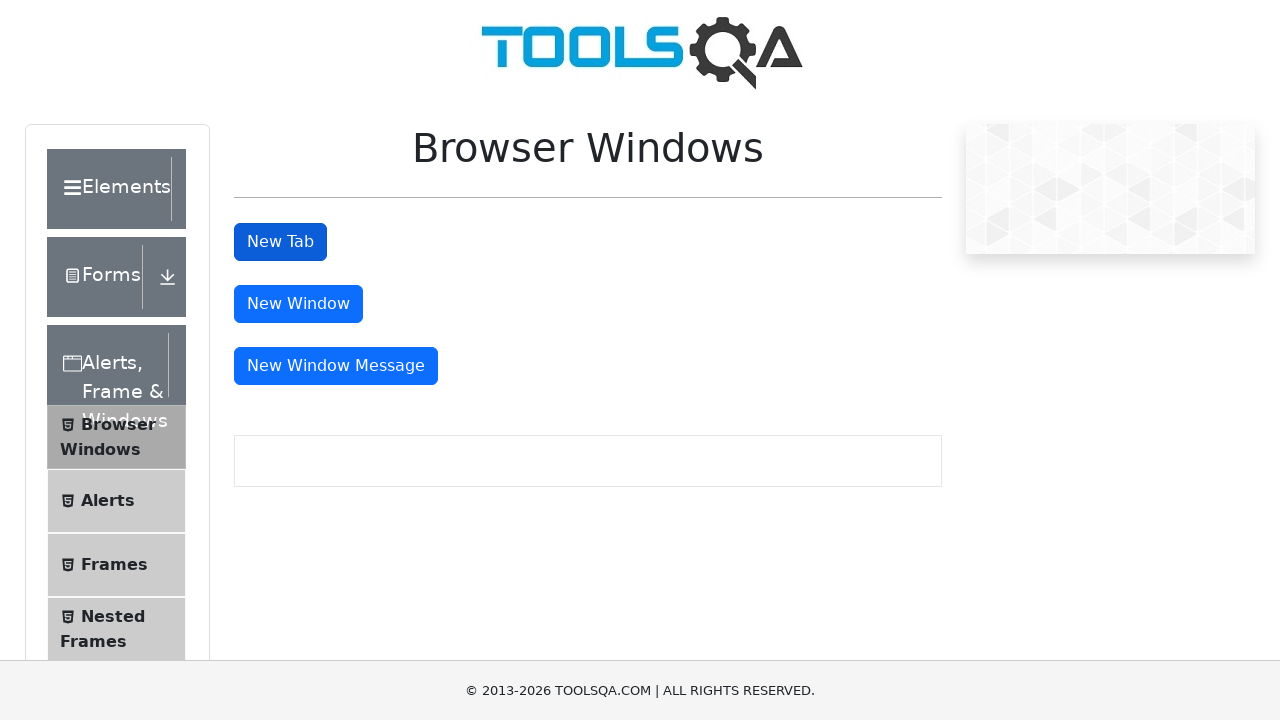

Waited for heading element to load in new tab
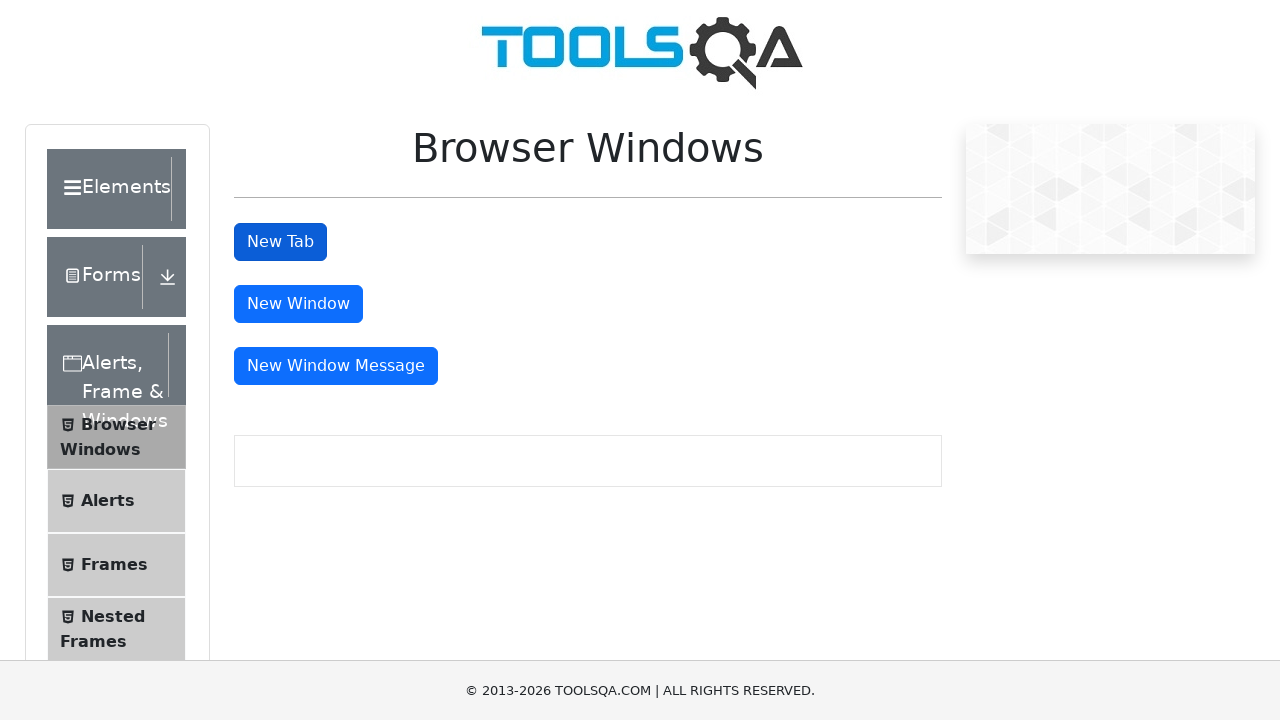

Retrieved heading text from new tab
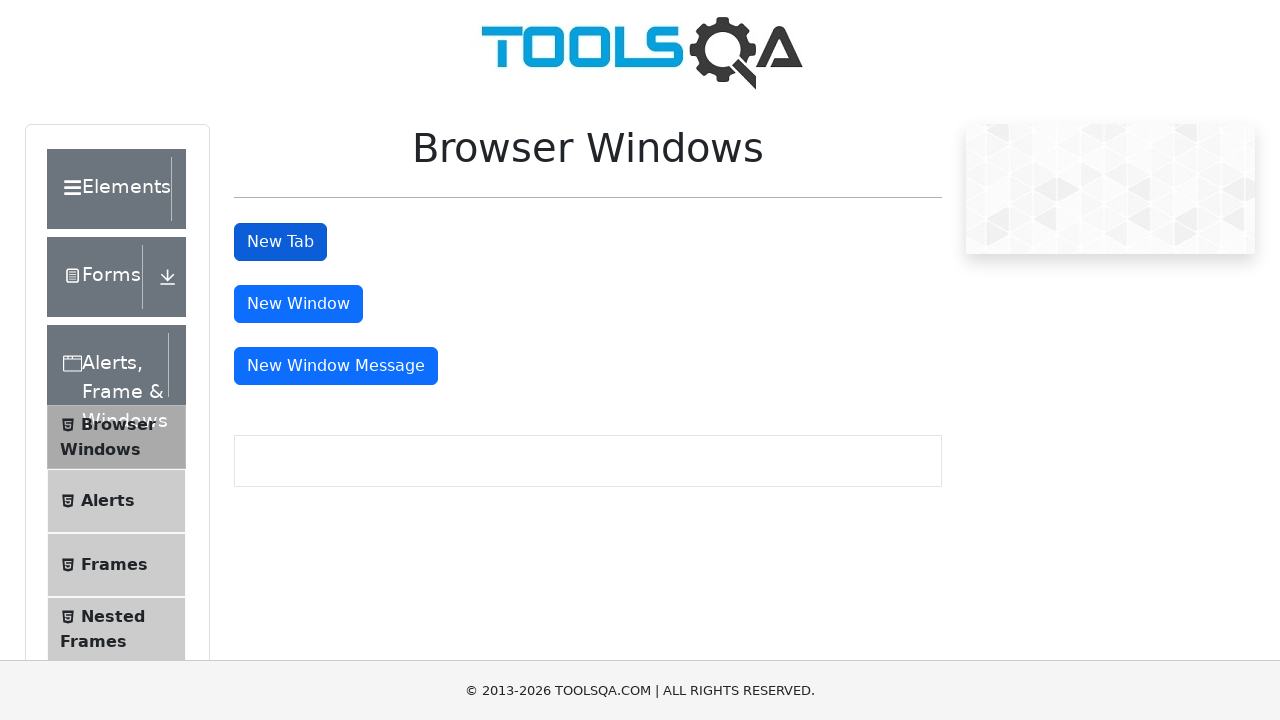

Closed new tab
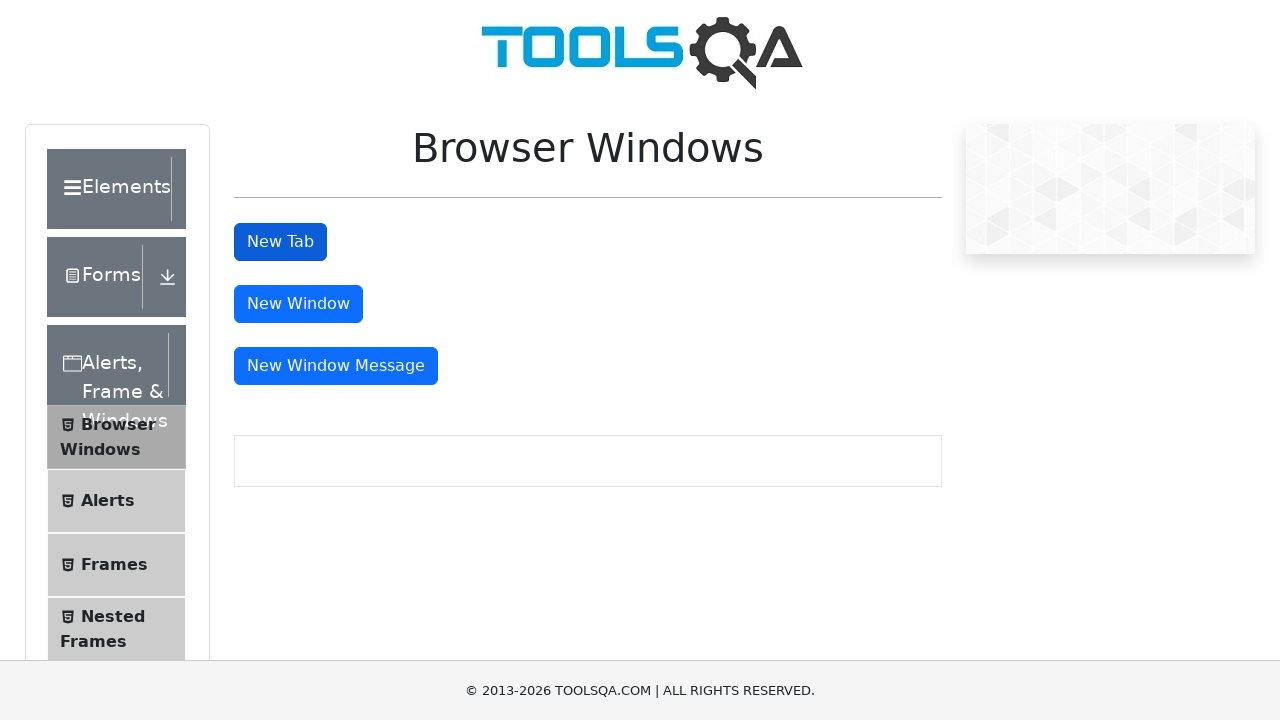

Clicked button to open new window at (298, 304) on #windowButton
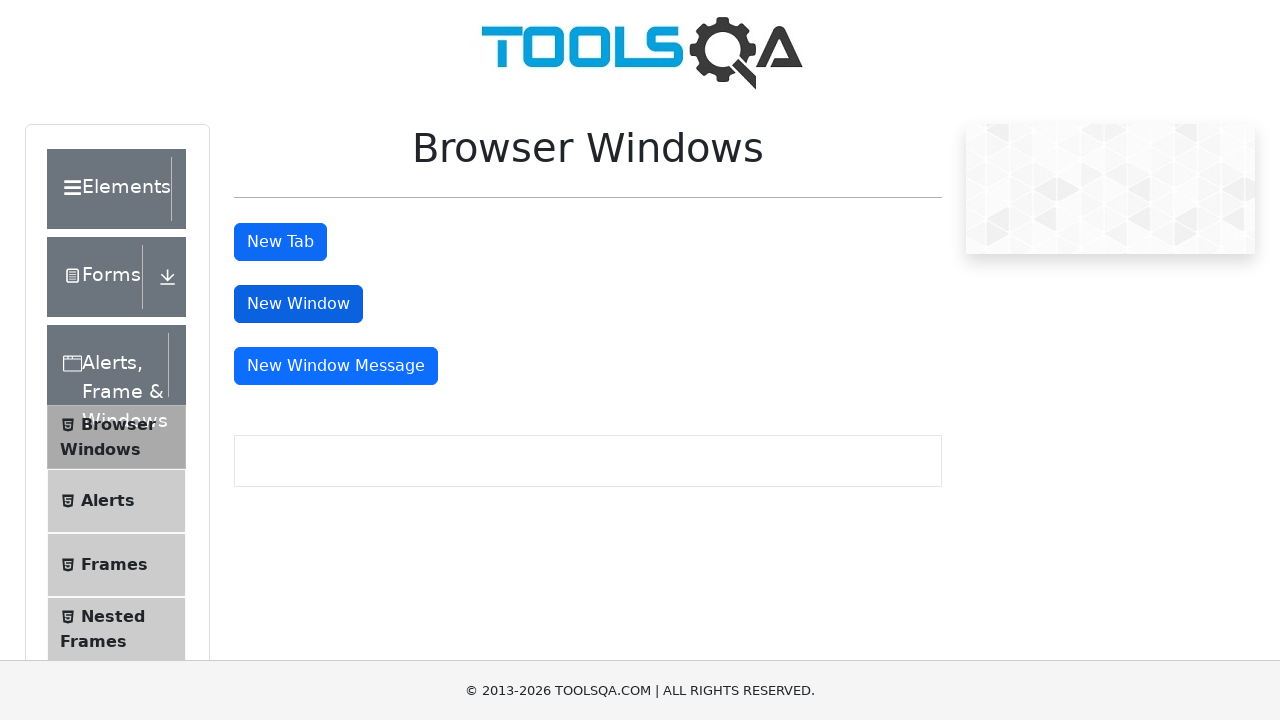

Retrieved newly opened window from context
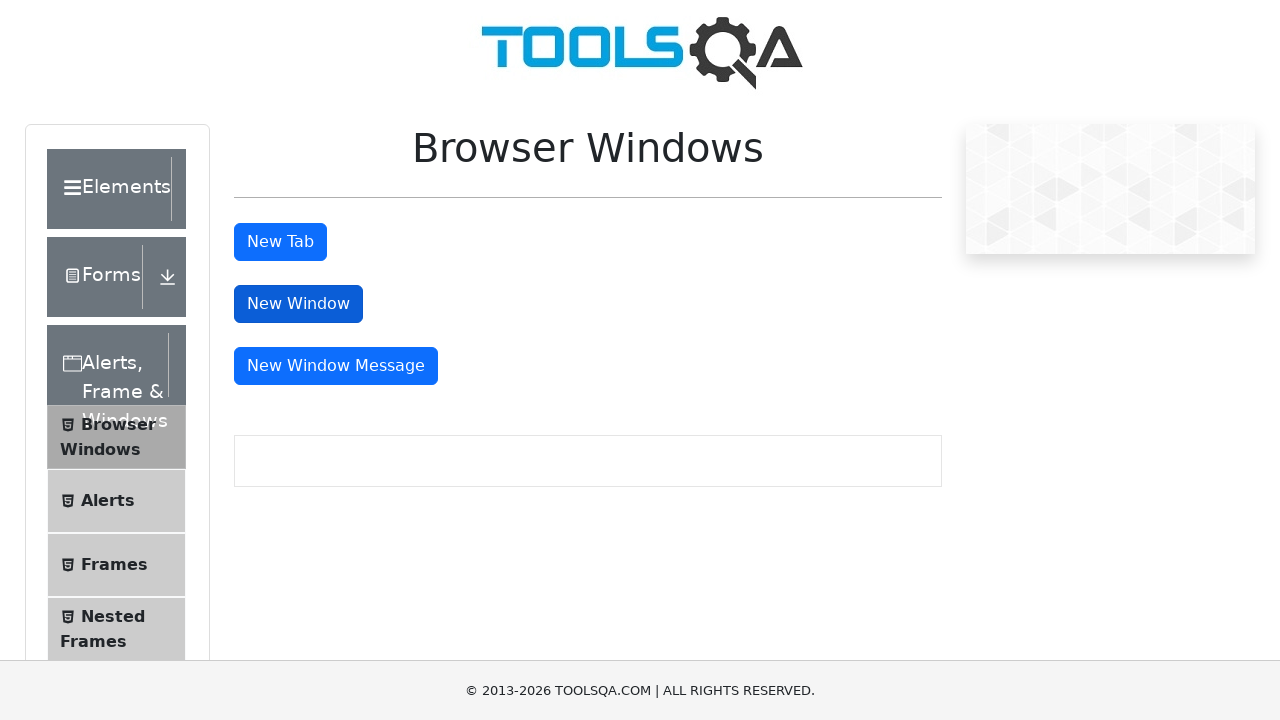

Waited for heading element to load in new window
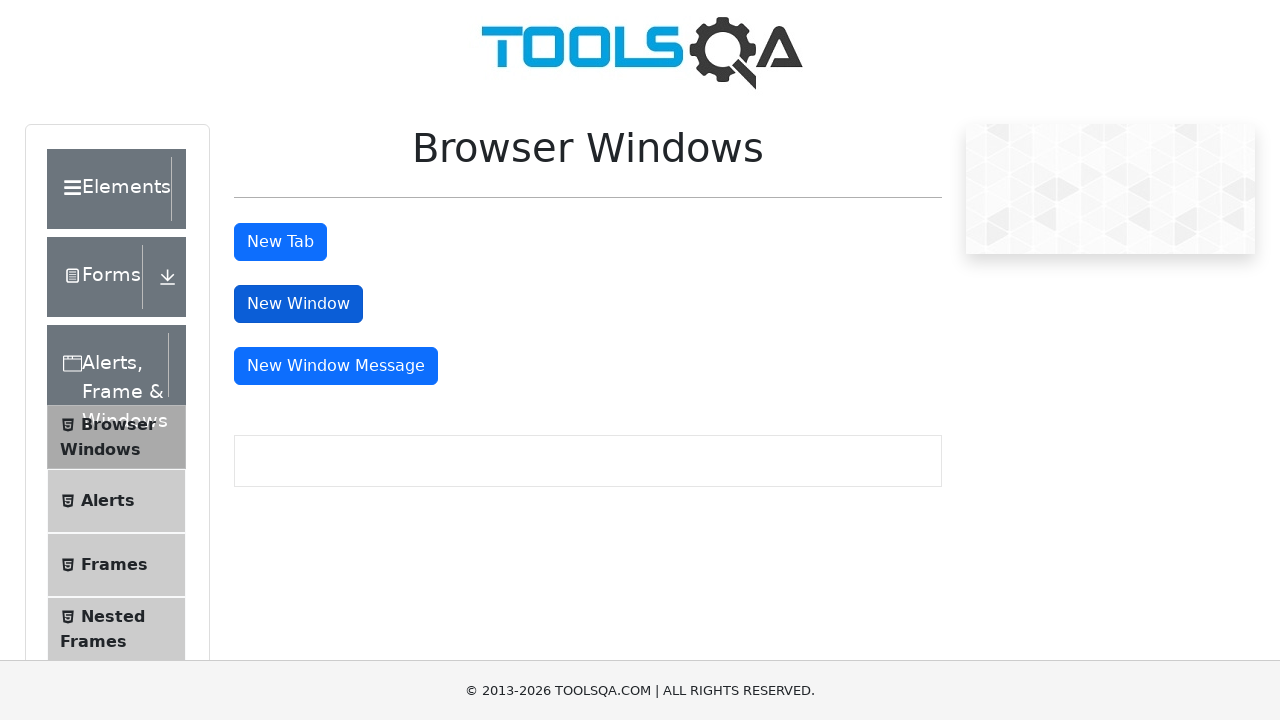

Retrieved heading text from new window
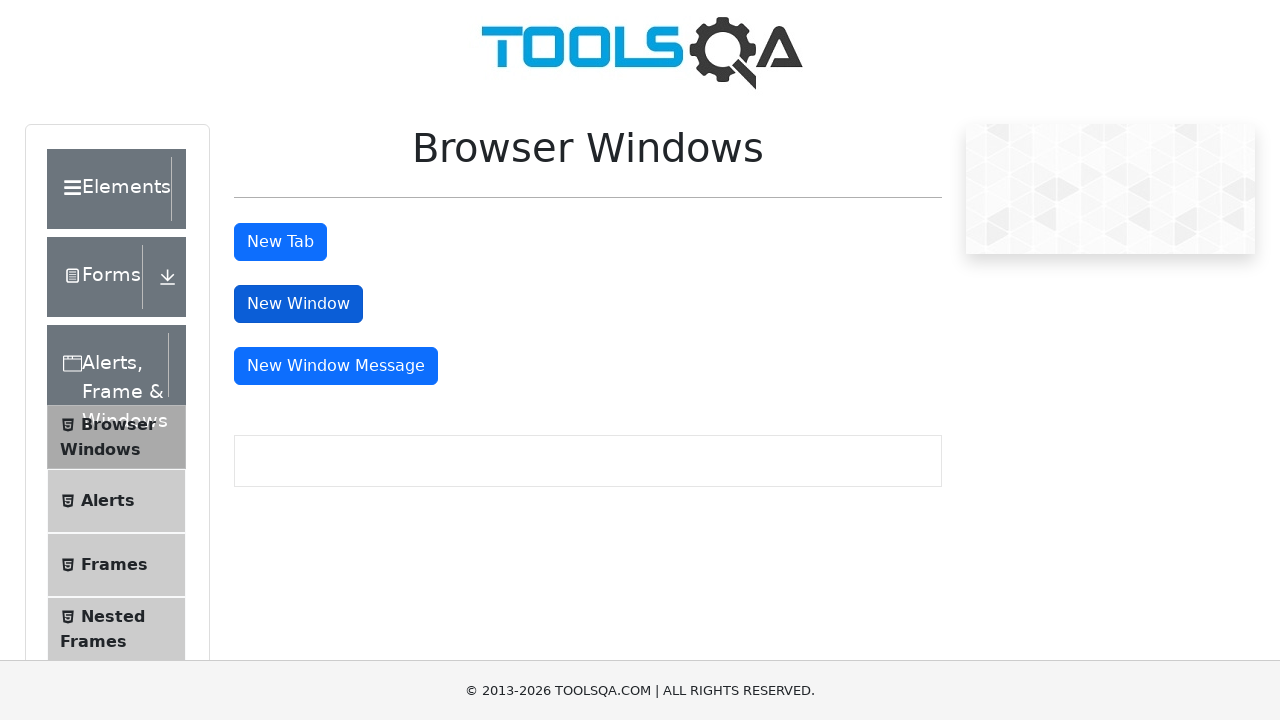

Closed new window
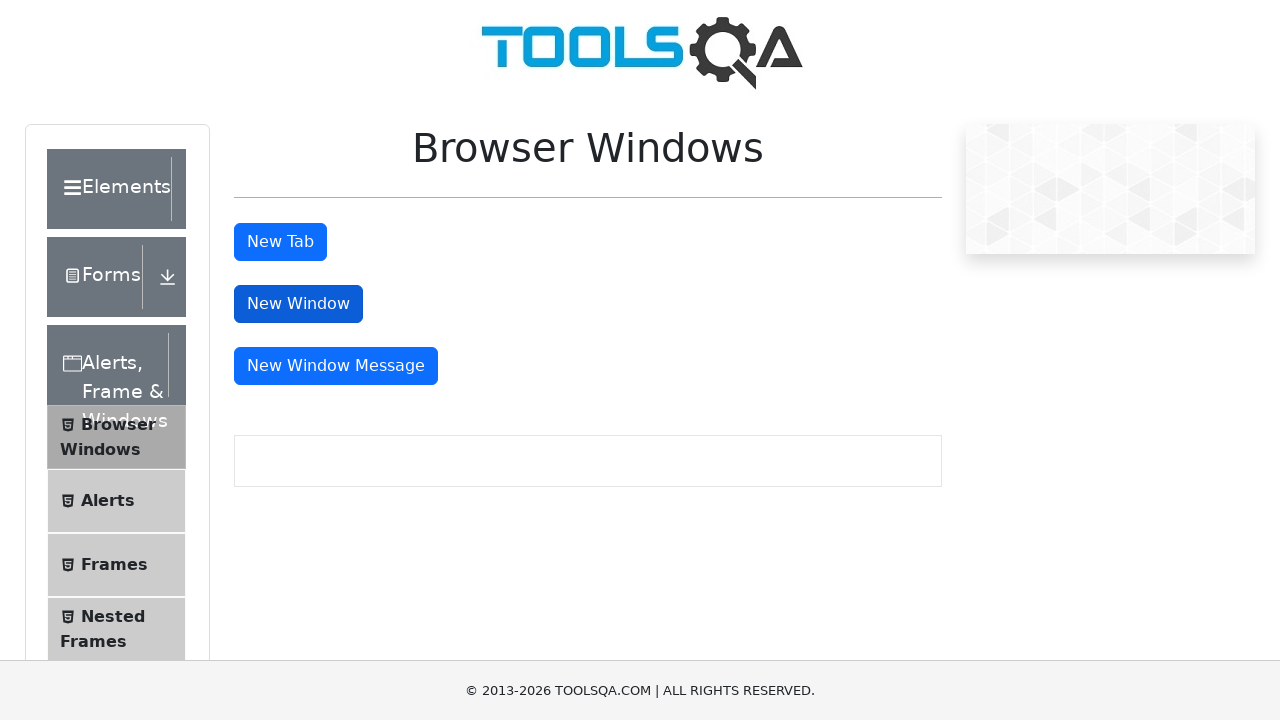

Clicked button to open message window at (336, 366) on #messageWindowButton
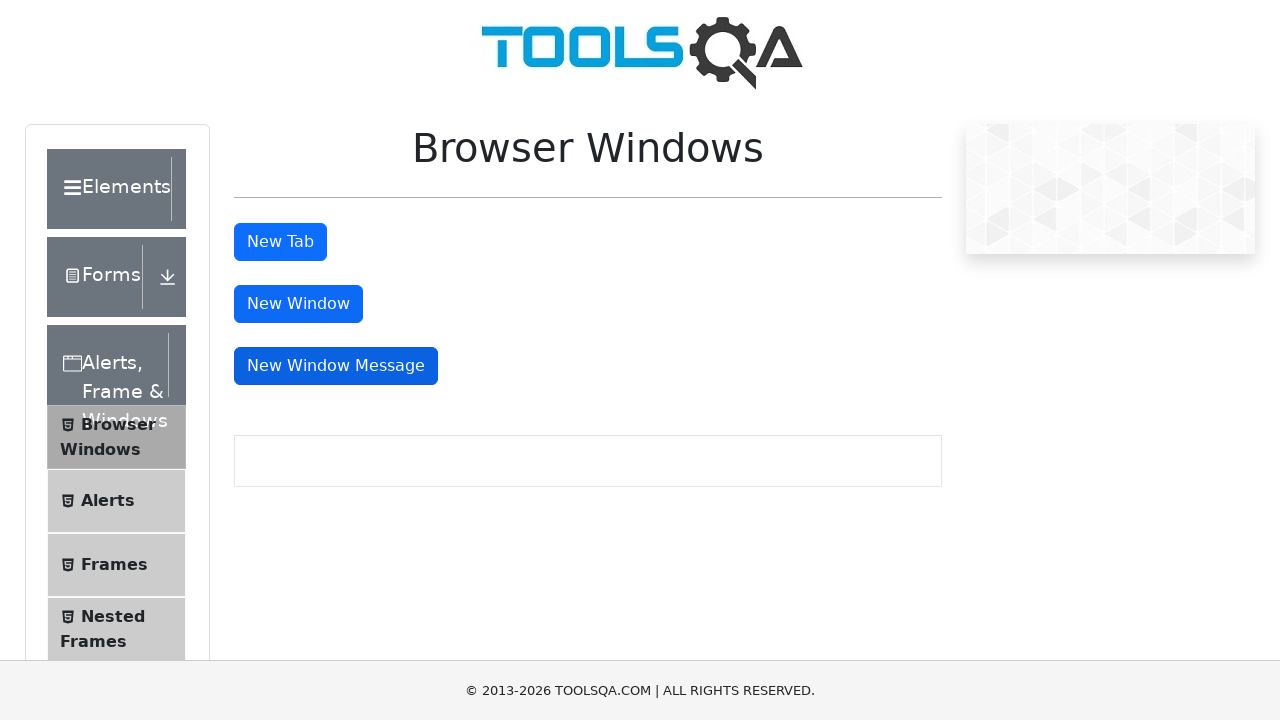

Retrieved newly opened message window from context
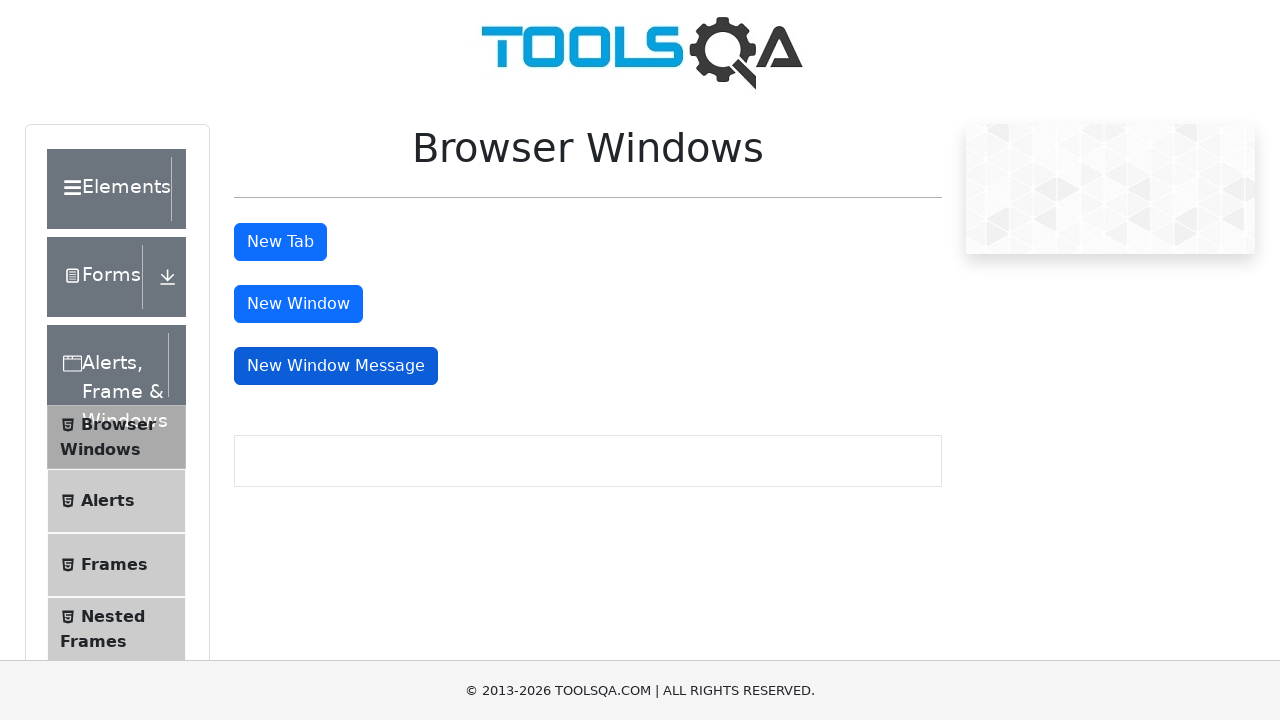

Waited for message window to fully load
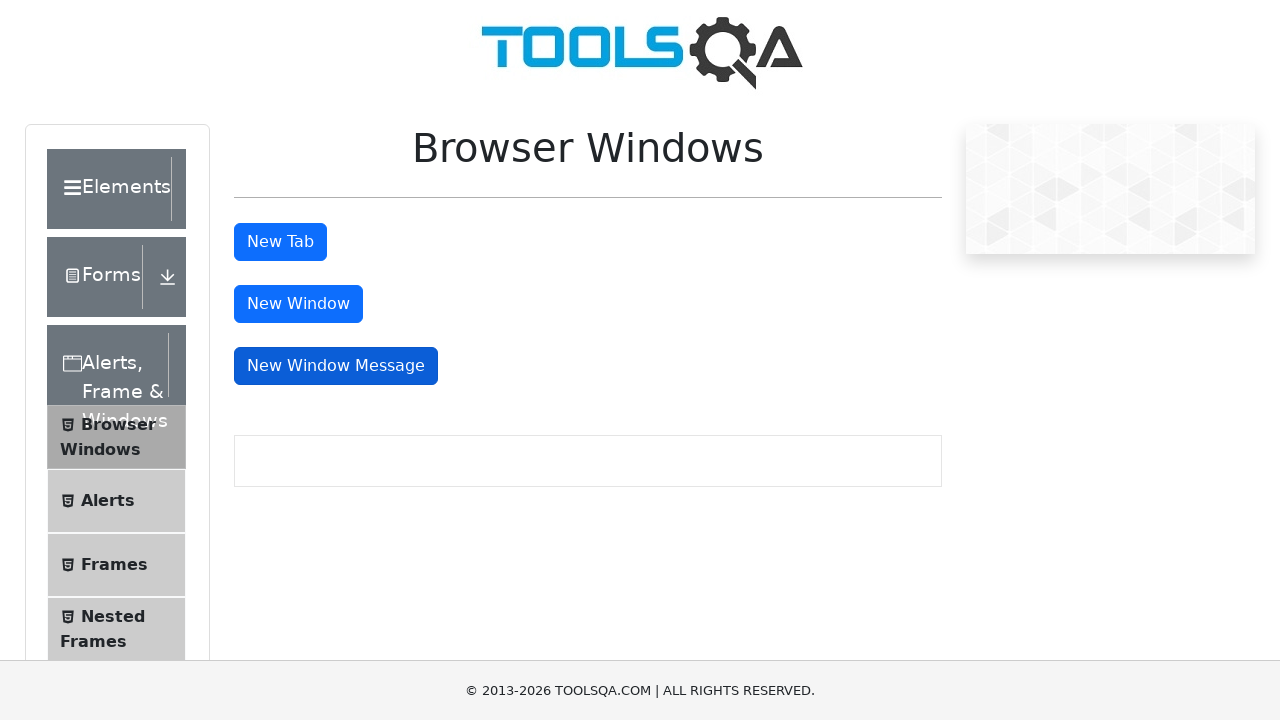

Retrieved body text from message window
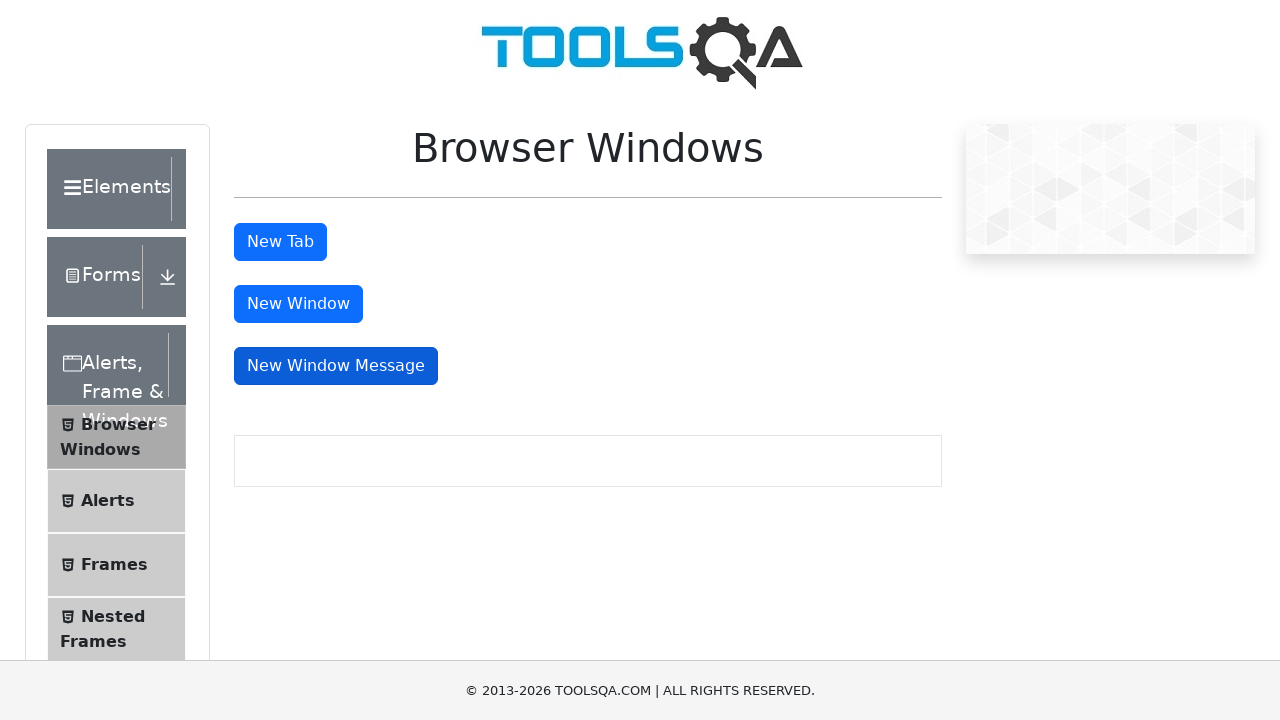

Closed message window
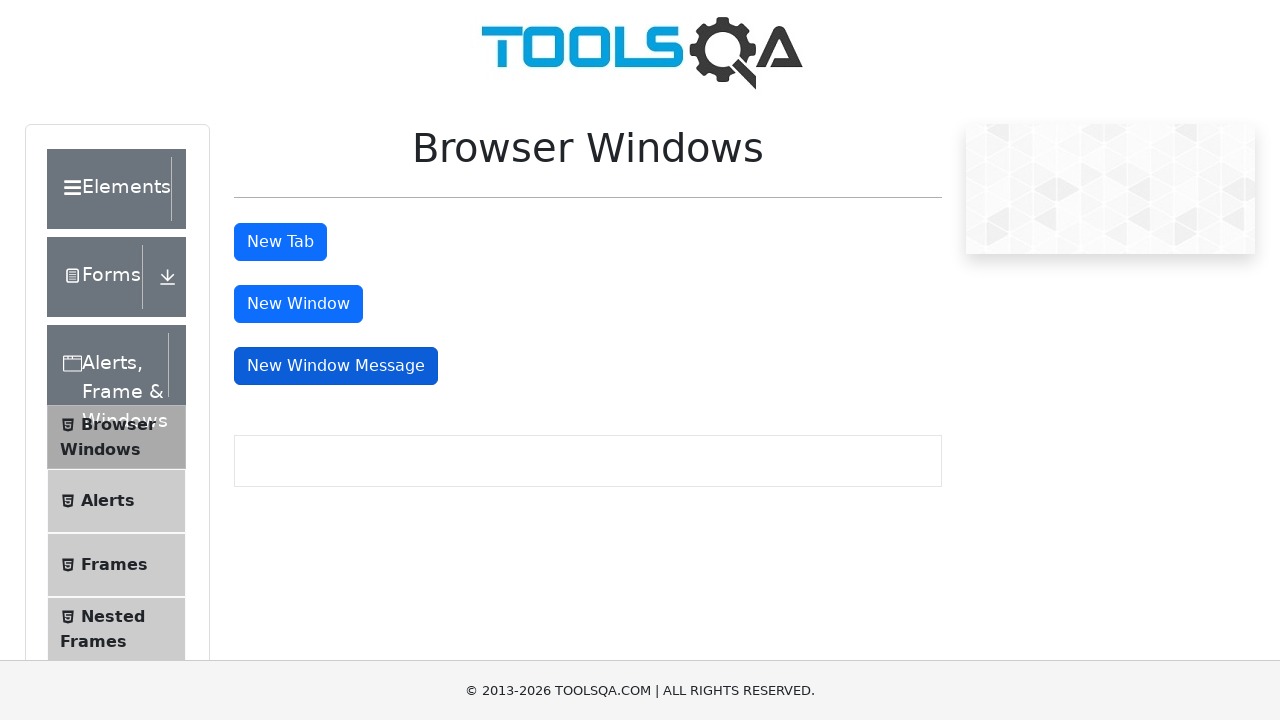

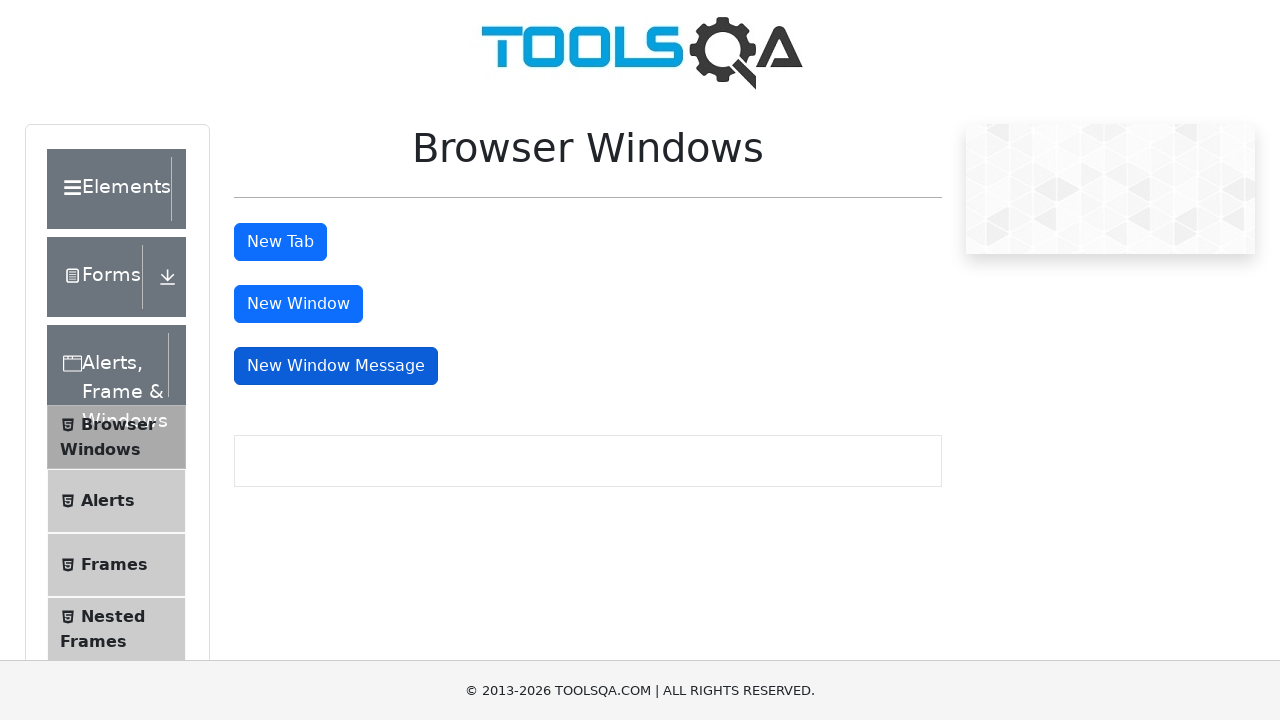